Tests various alert dialog interactions including accepting alerts, dismissing confirmation dialogs, and entering text in prompt alerts

Starting URL: https://demoqa.com/alerts

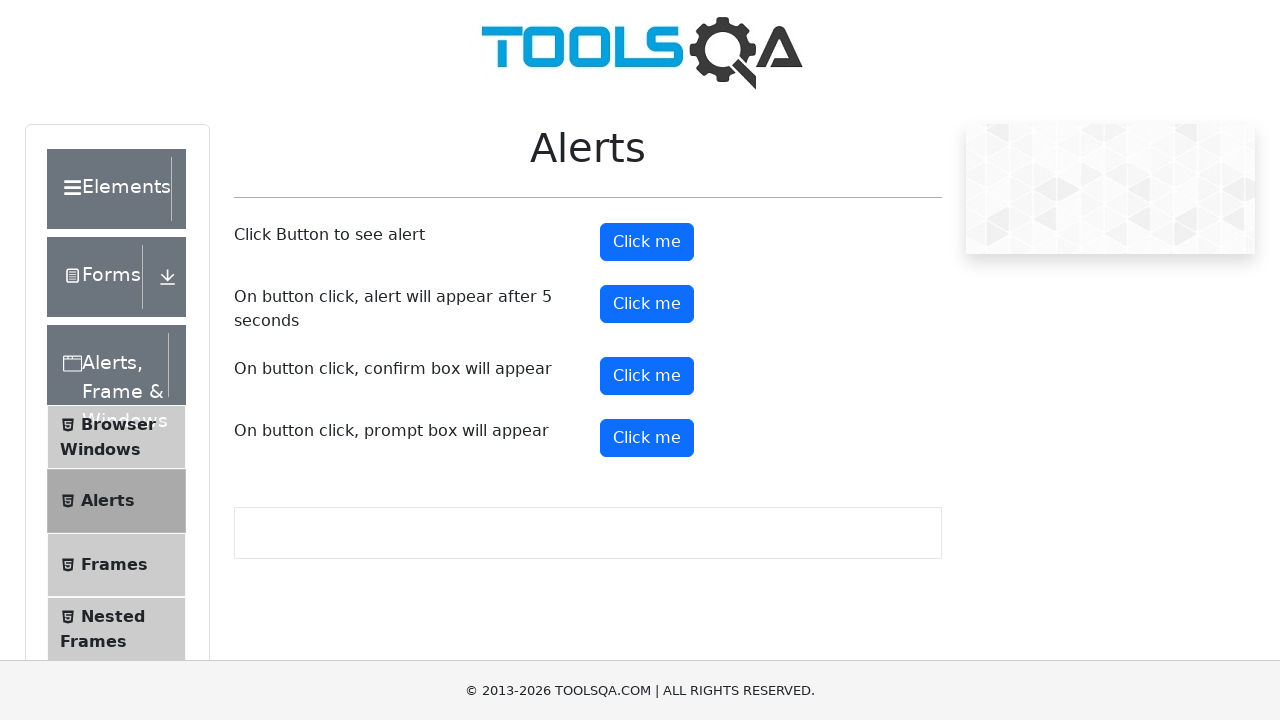

Clicked button to trigger first alert dialog at (647, 242) on xpath=//button[@id='alertButton']
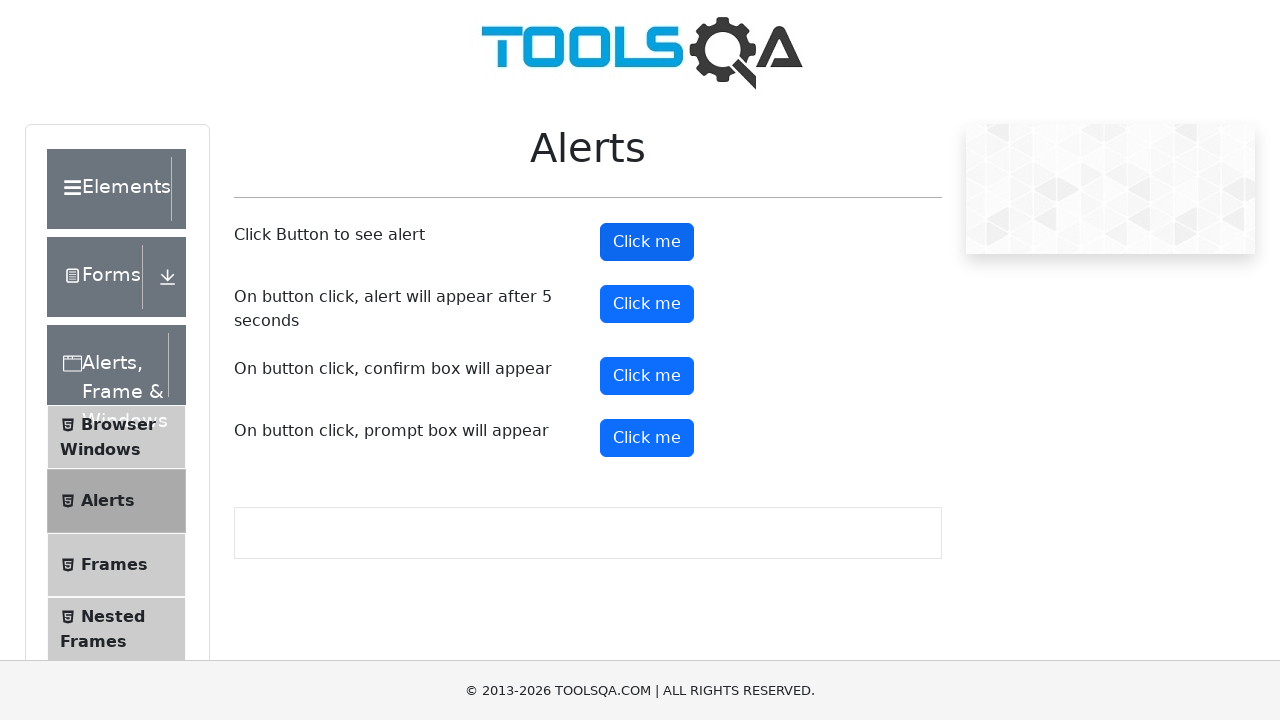

Accepted the alert dialog
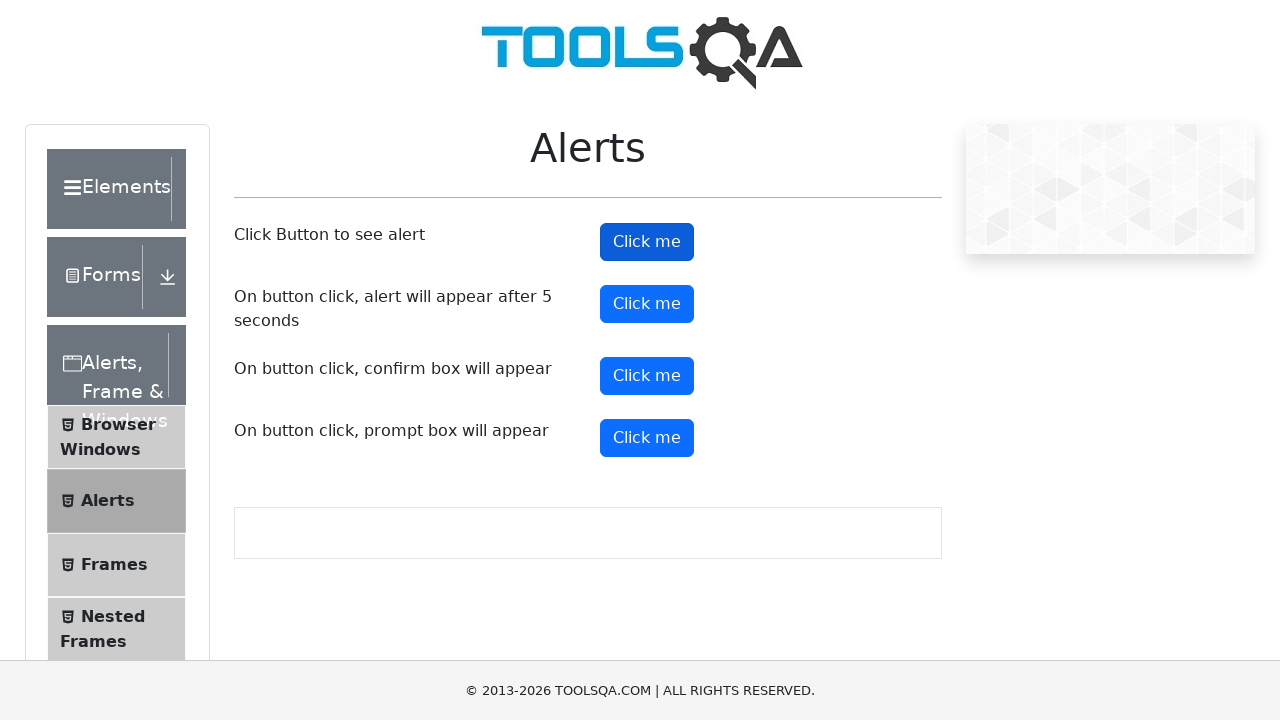

Clicked button to trigger confirmation dialog at (647, 376) on xpath=//button[@id='confirmButton']
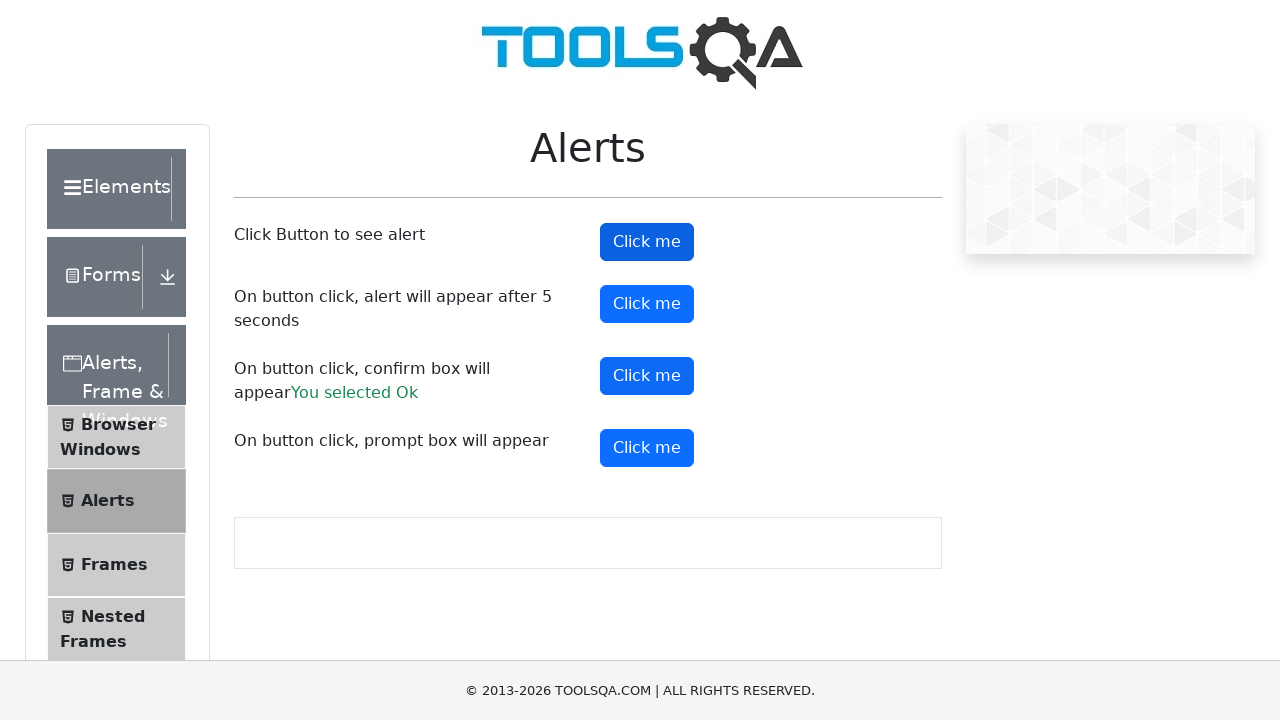

Dismissed the confirmation dialog
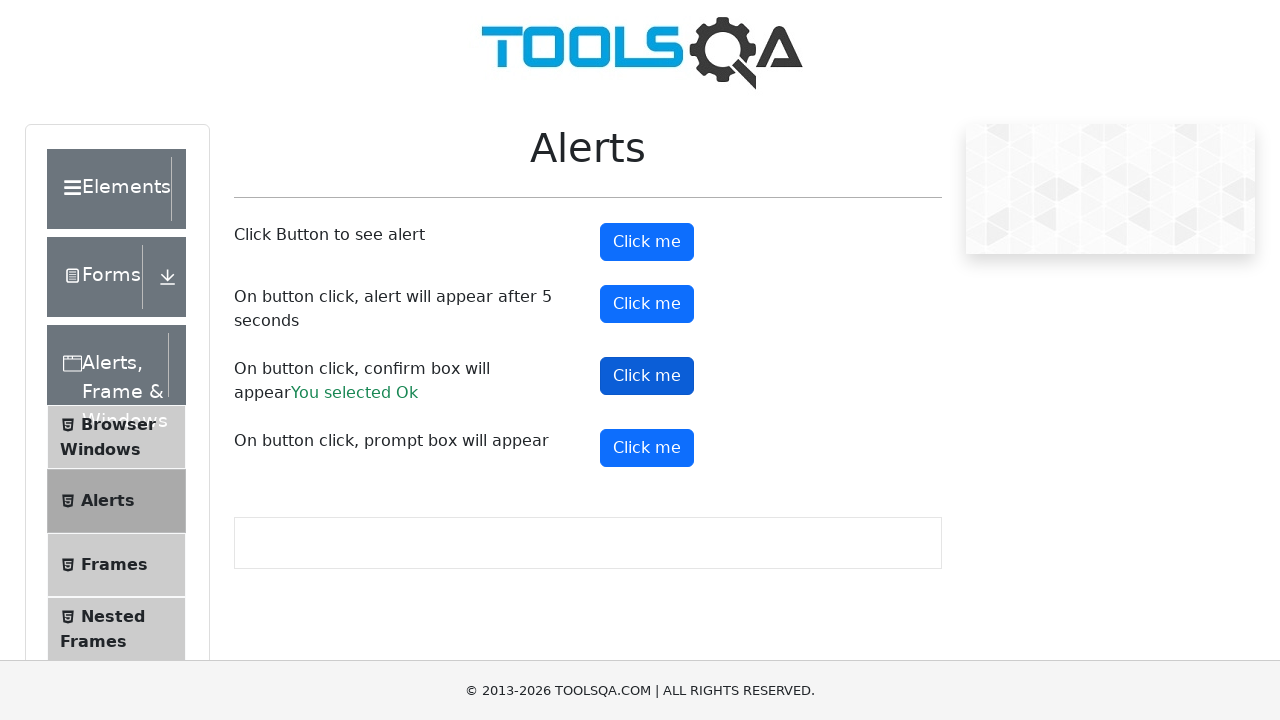

Clicked button to trigger prompt dialog at (647, 448) on xpath=//button[@id='promtButton']
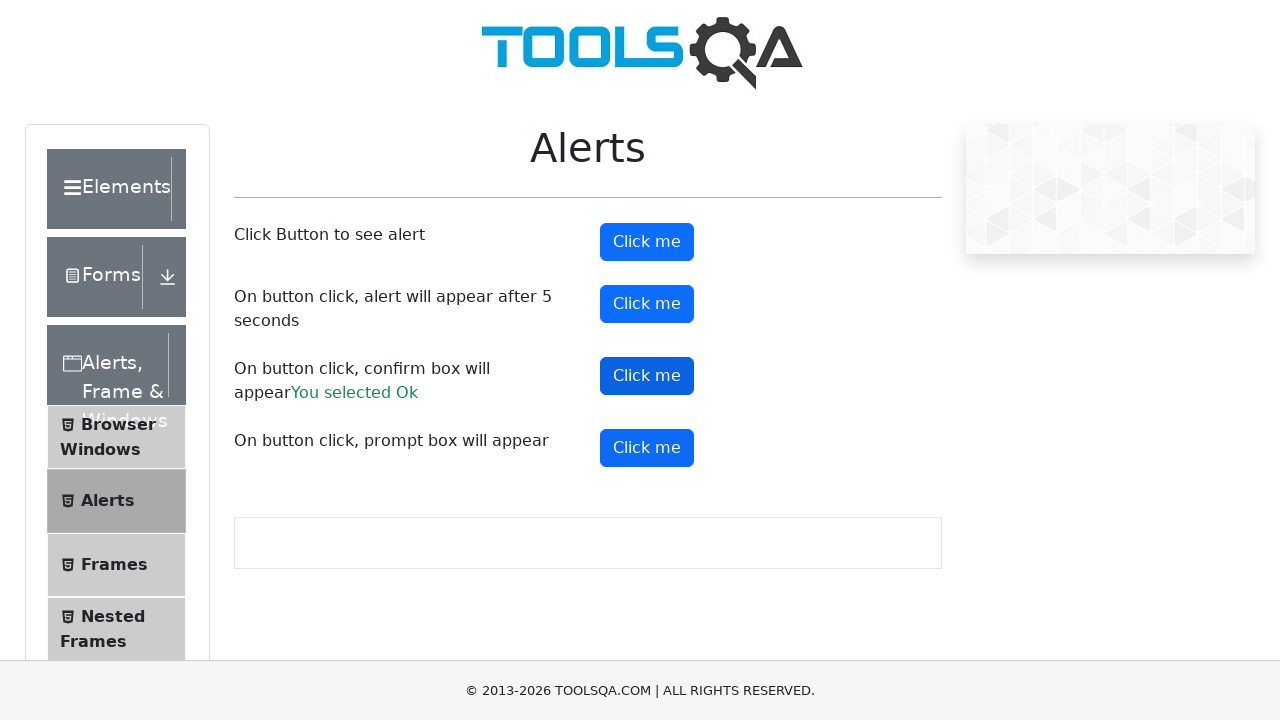

Accepted prompt dialog and entered text 'Life'
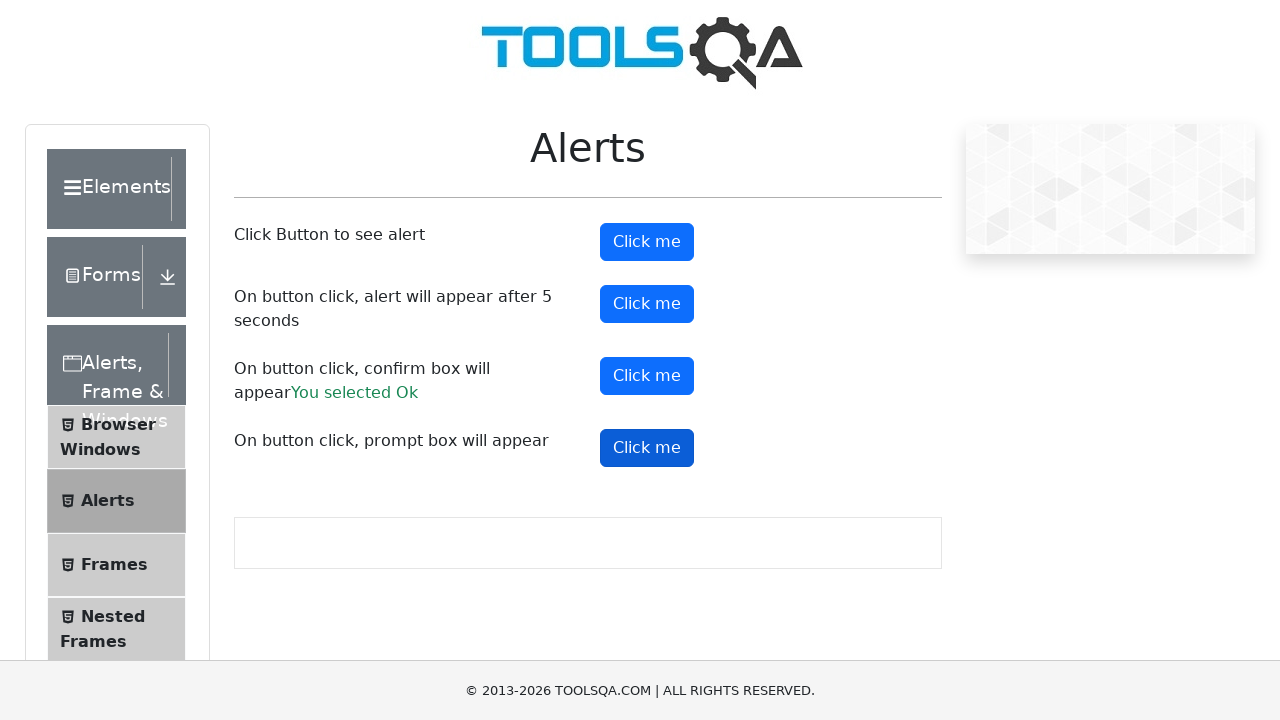

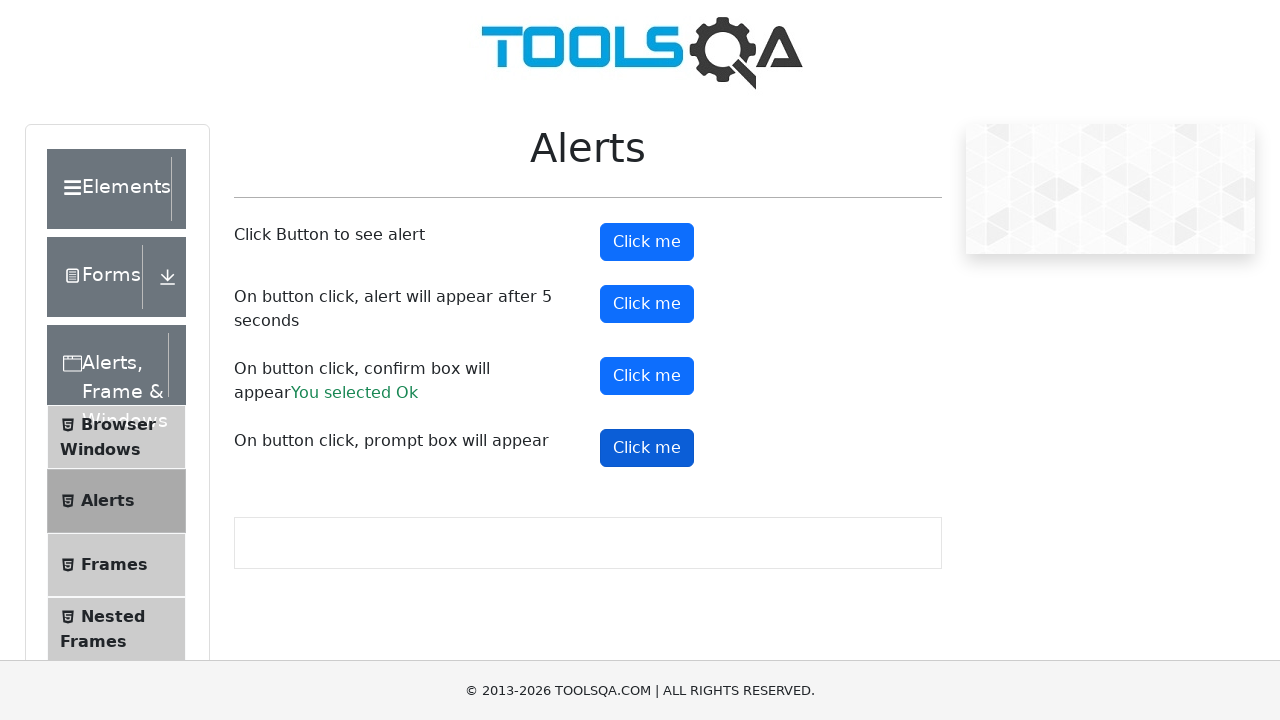